Tests registration form validation when only ruler name is provided along with robot checkbox

Starting URL: https://webgame.cz/wg/service.php?p=regplayer

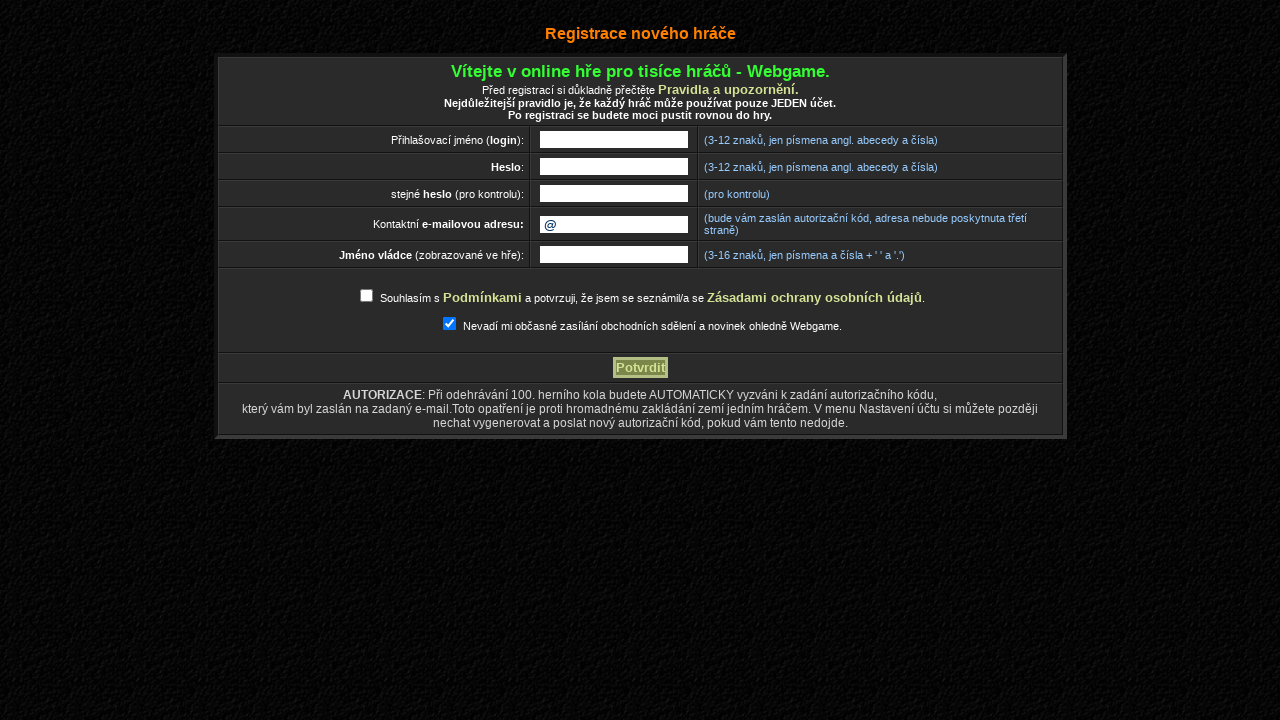

Filled ruler name field with 'ruler456' on input[name='pname0']
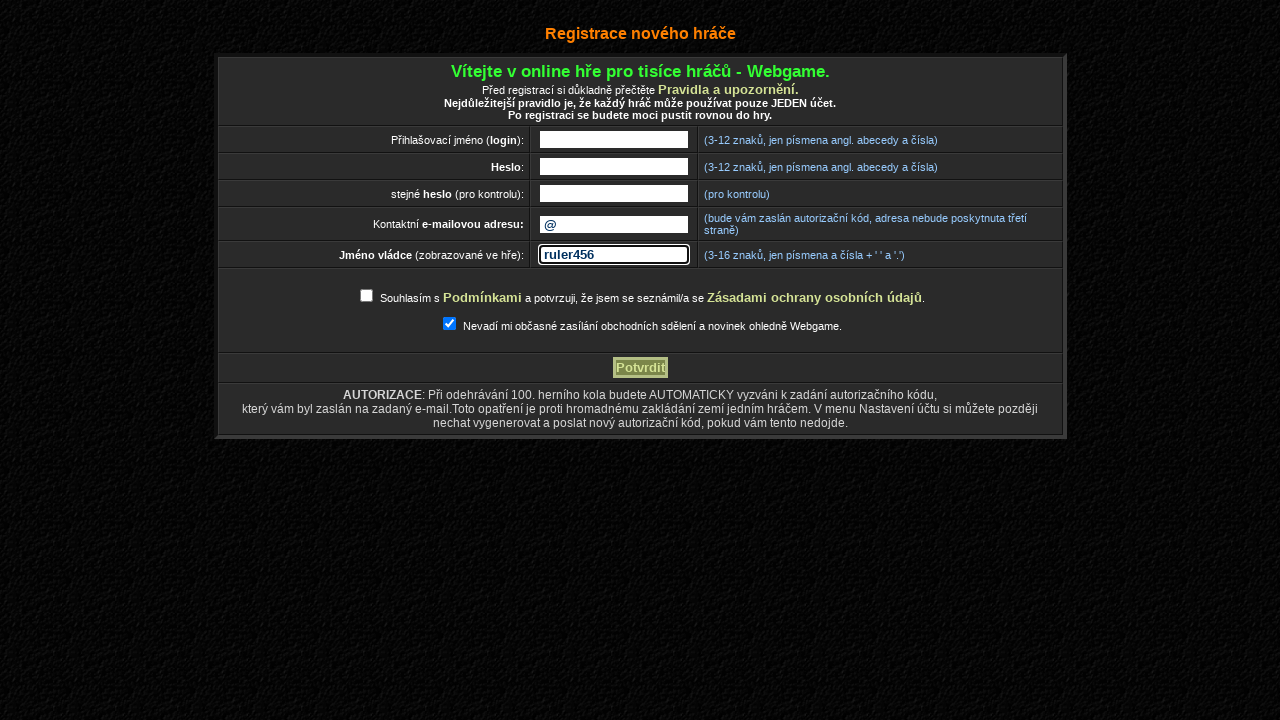

Clicked robot/terms consent checkbox at (366, 296) on #terms_consent
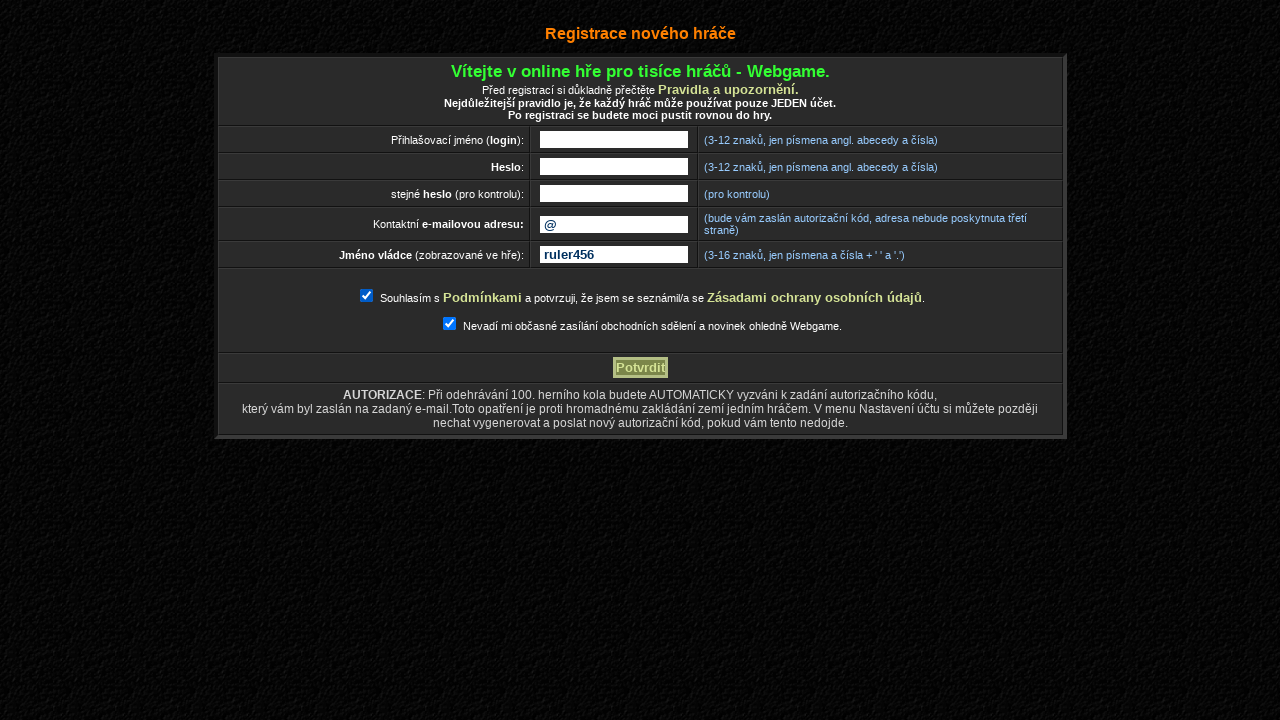

Clicked registration submit button at (640, 368) on input[name='action']
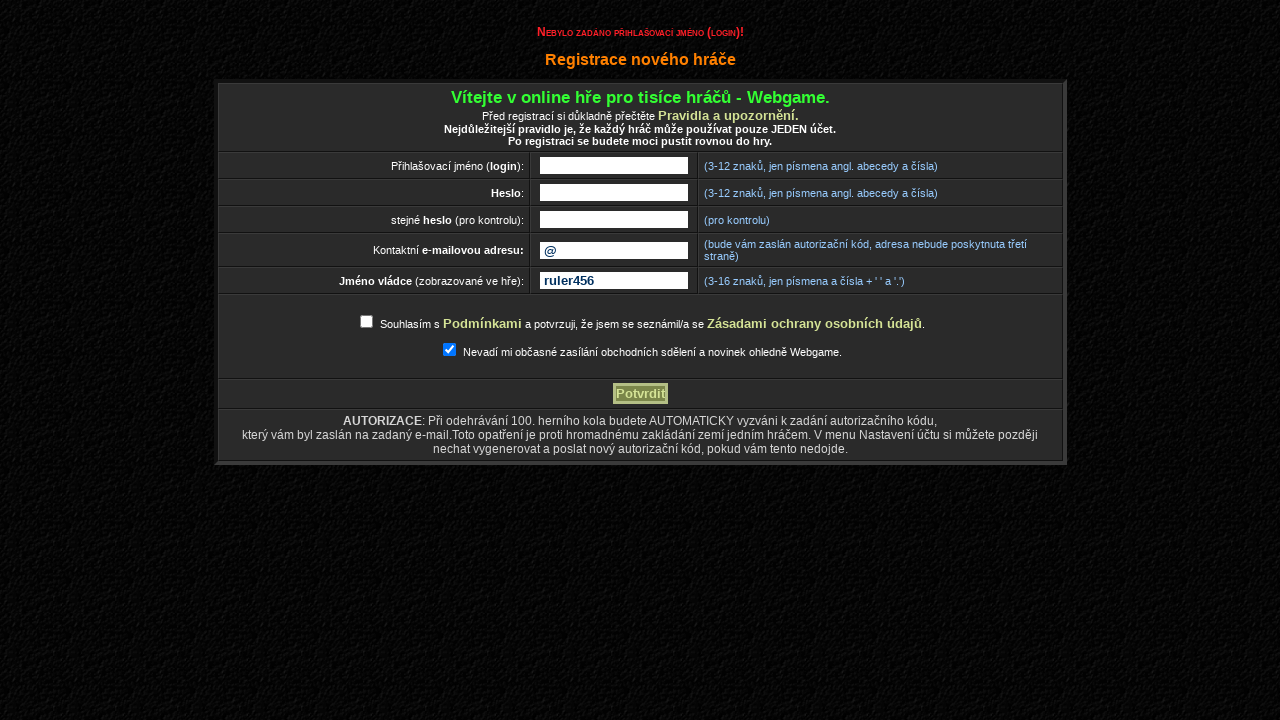

Validation error message appeared on form
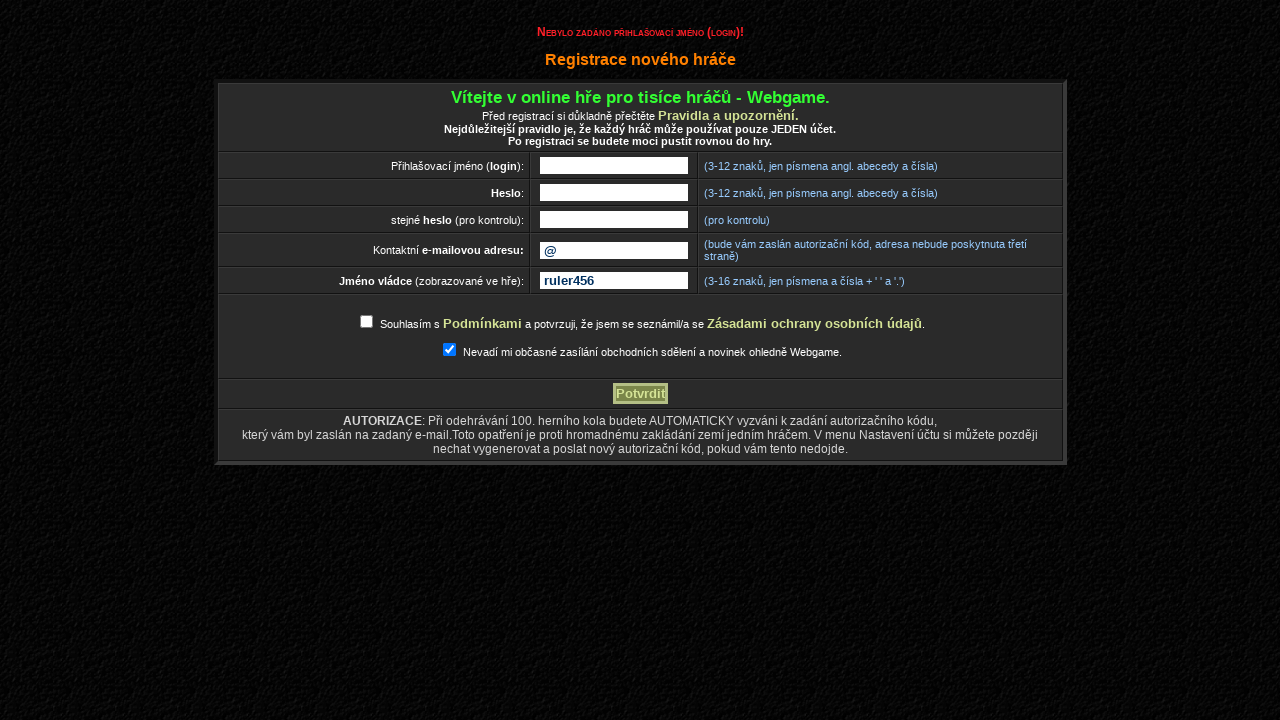

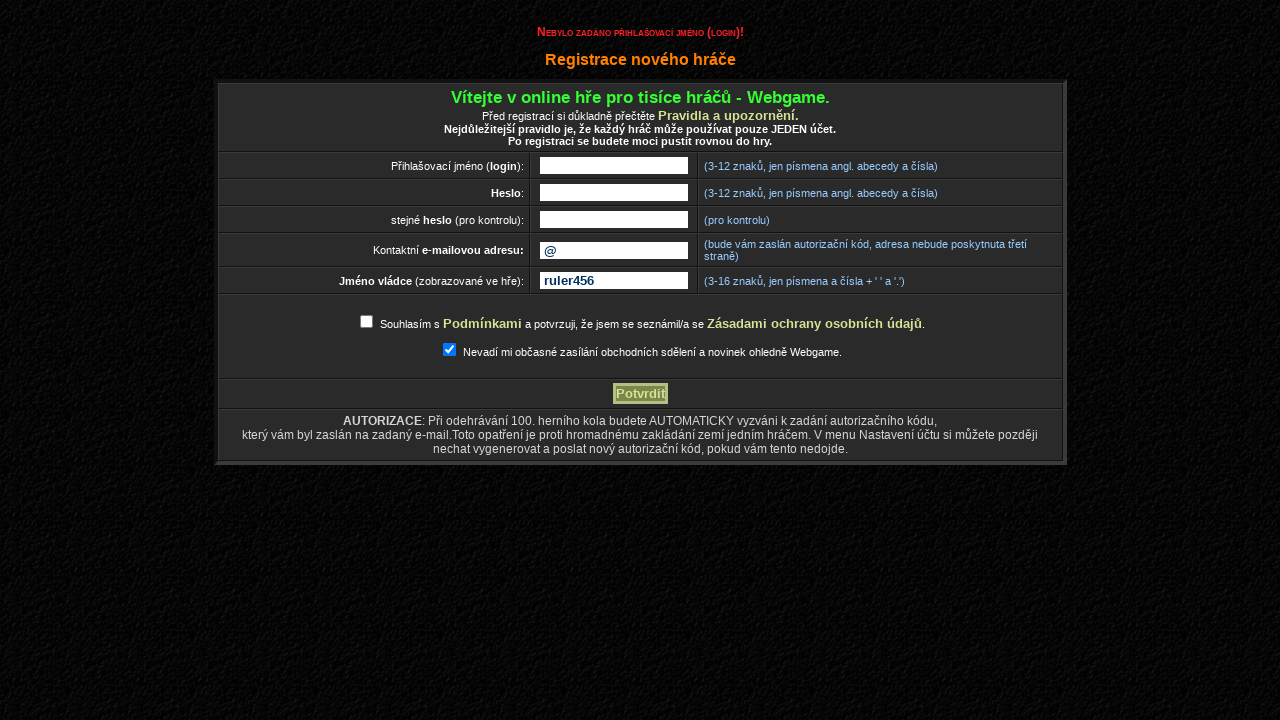